Tests file download functionality by clicking a ZIP file download link and verifying the download

Starting URL: https://omayo.blogspot.com/p/page7.html

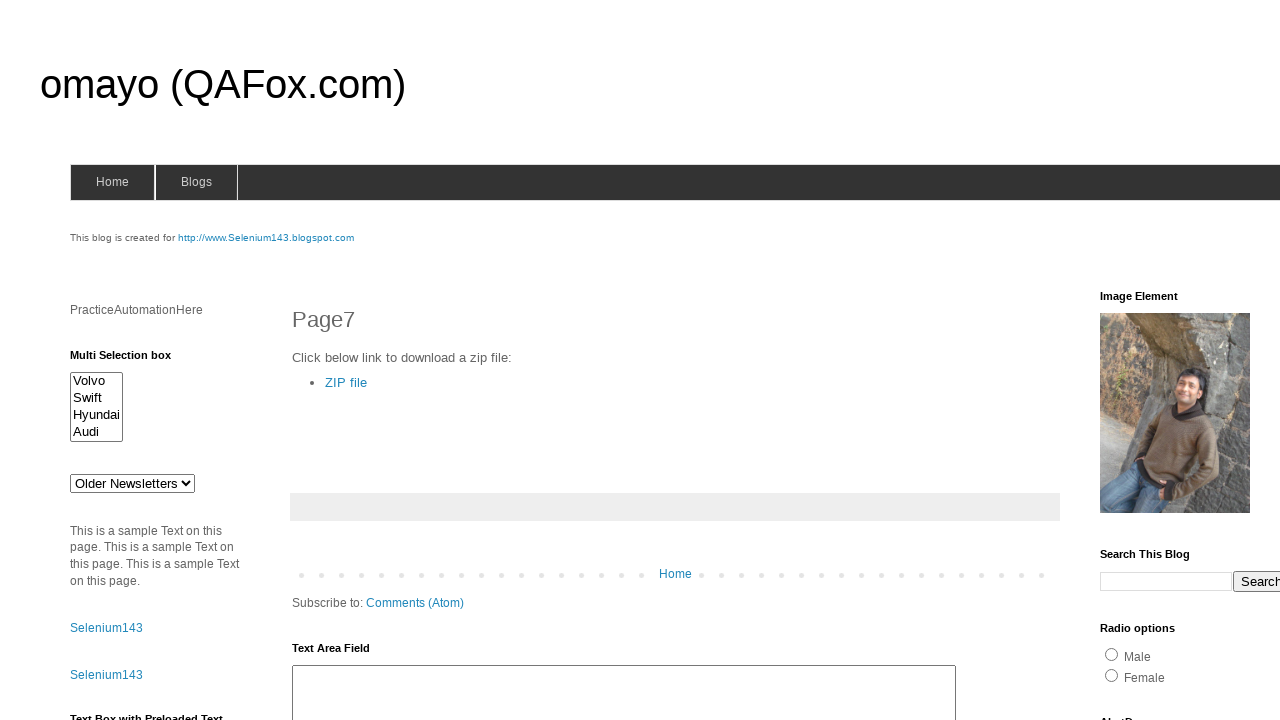

Clicked on ZIP file download link at (346, 382) on a:text('ZIP file')
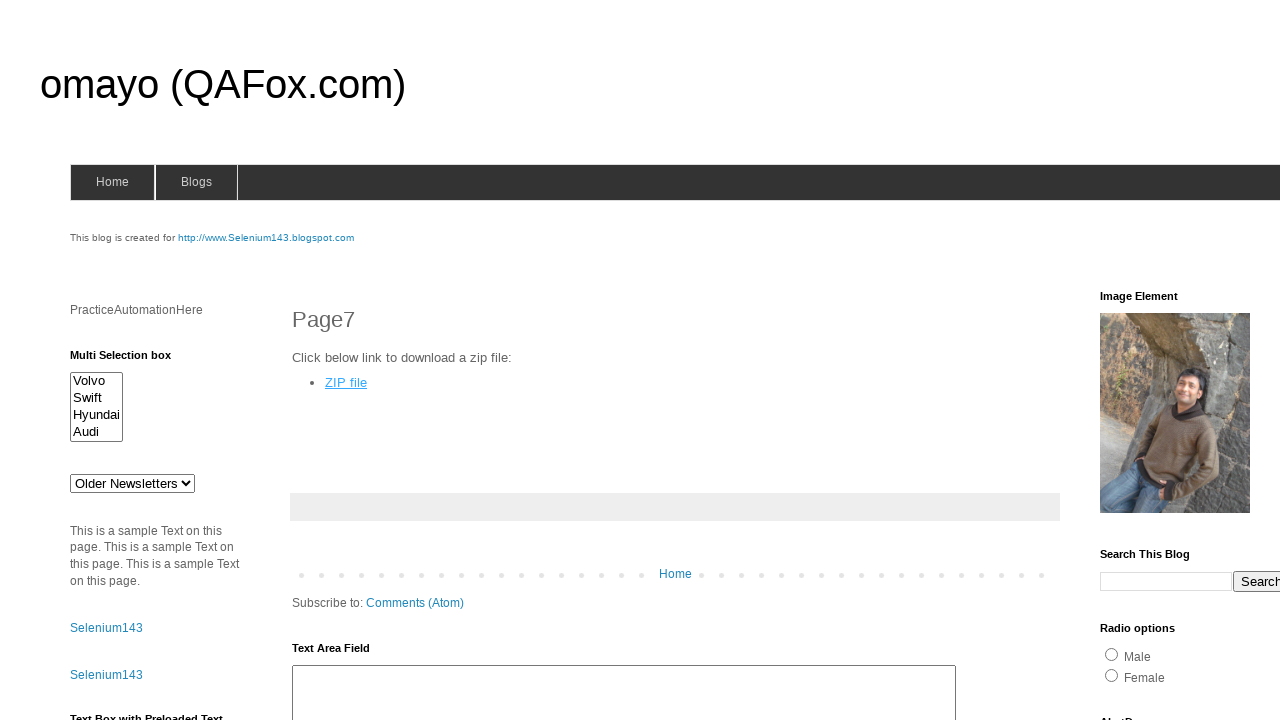

Waited 3 seconds for download to complete
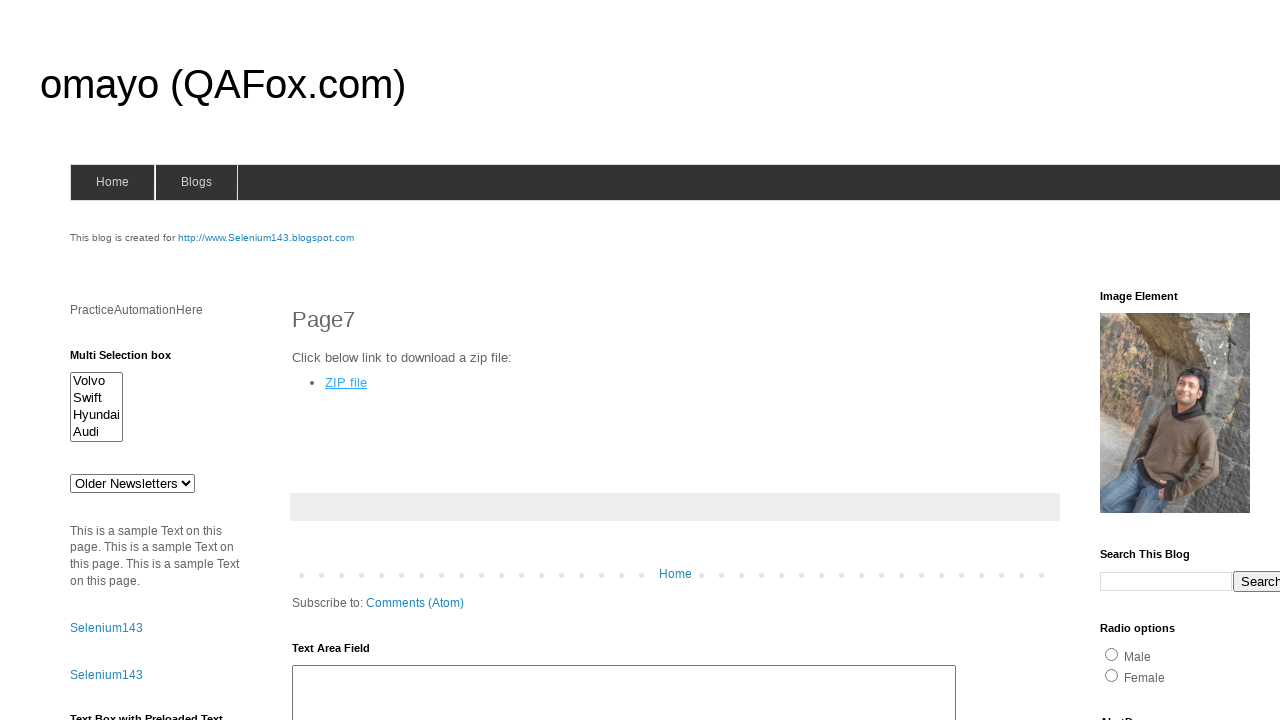

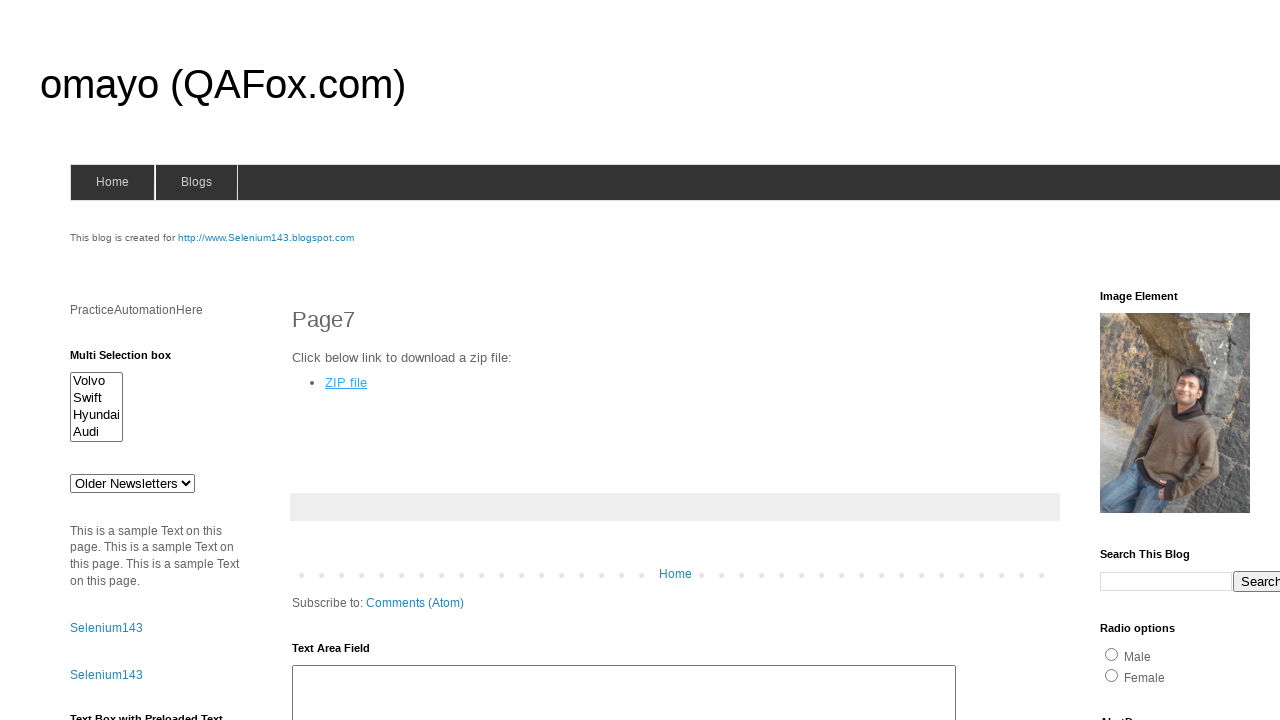